Tests finding and verifying all images on the page have src attributes

Starting URL: https://www.demoblaze.com/

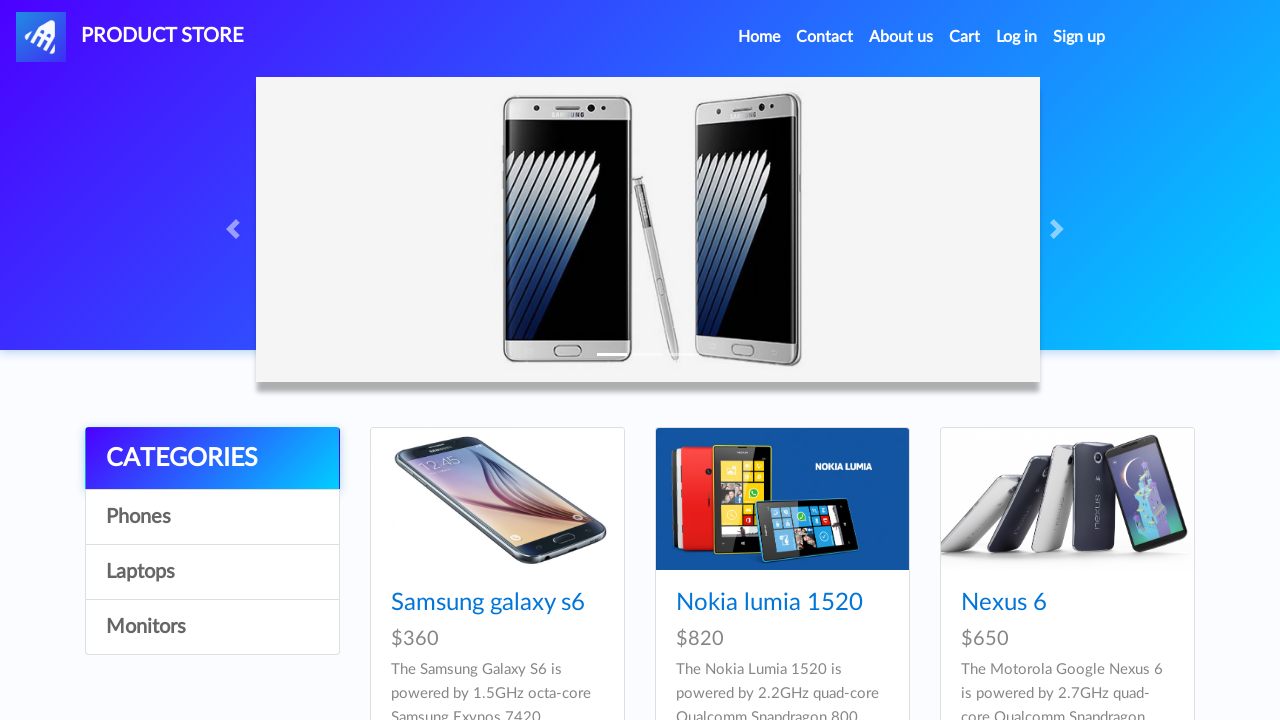

Navigated to https://www.demoblaze.com/
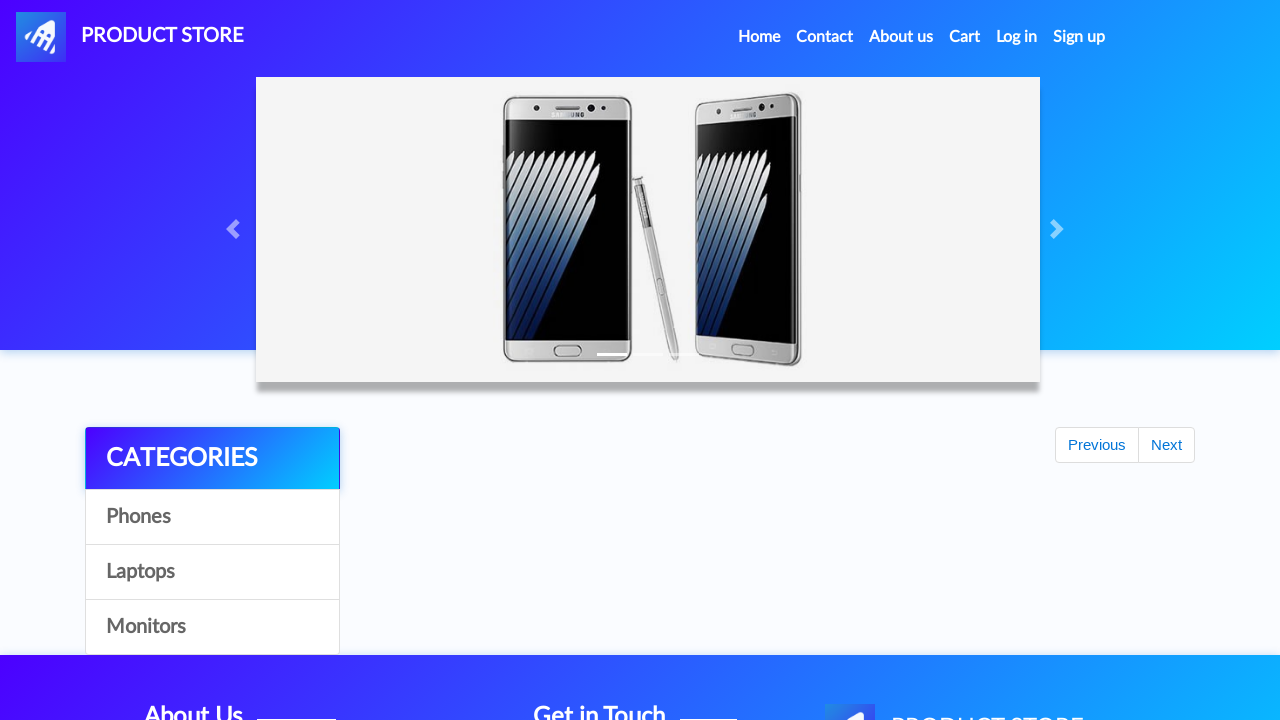

Waited for images to load on the page
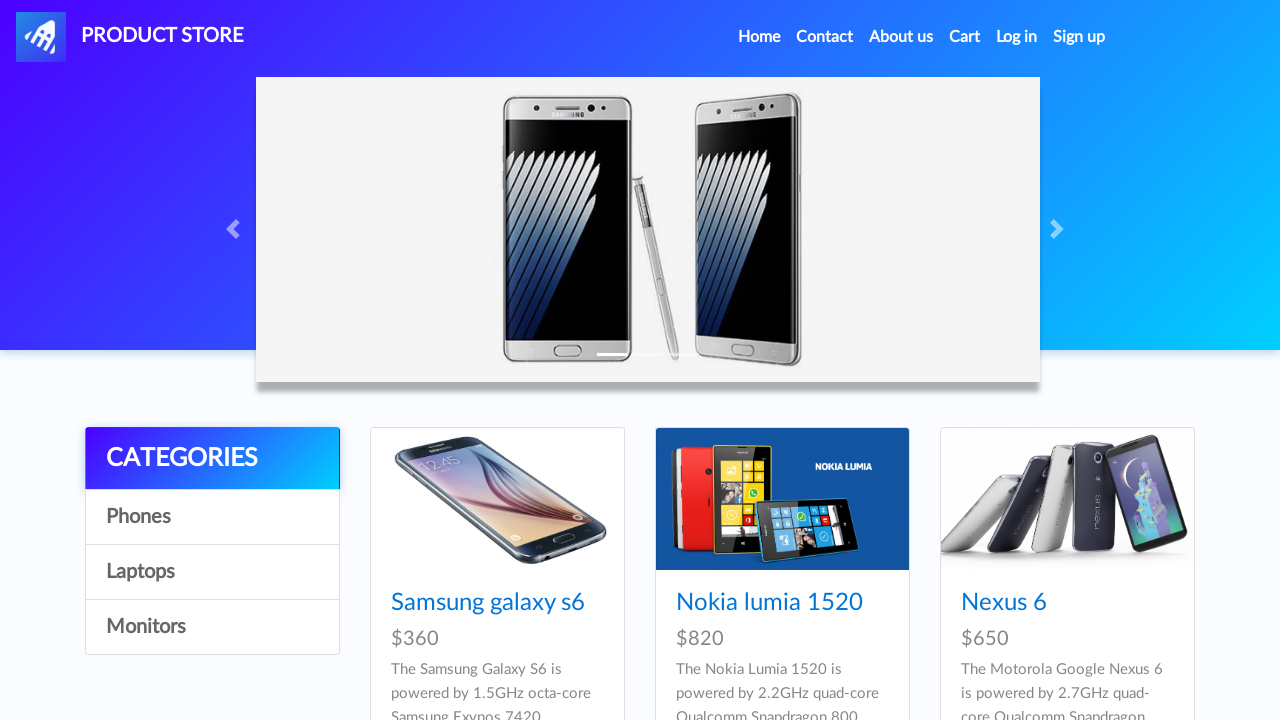

Located 14 images on the page
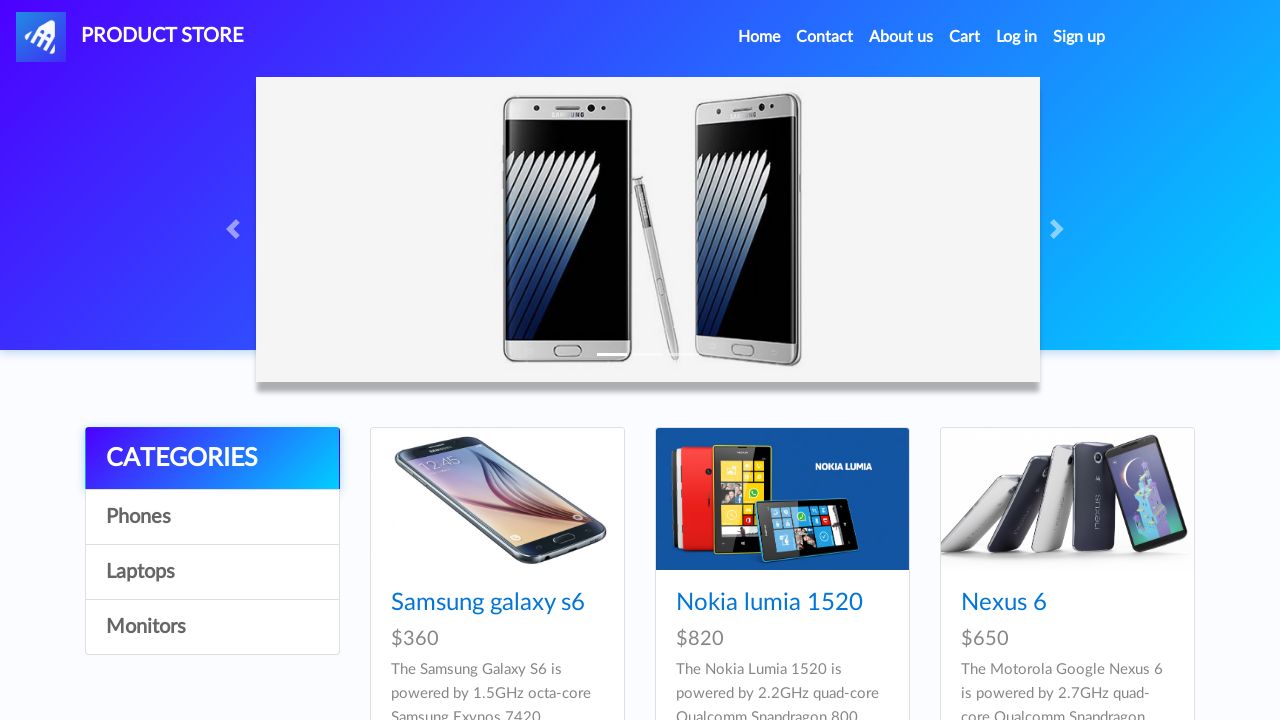

Verified image has src attribute: blazemeter-favicon-512x512.png
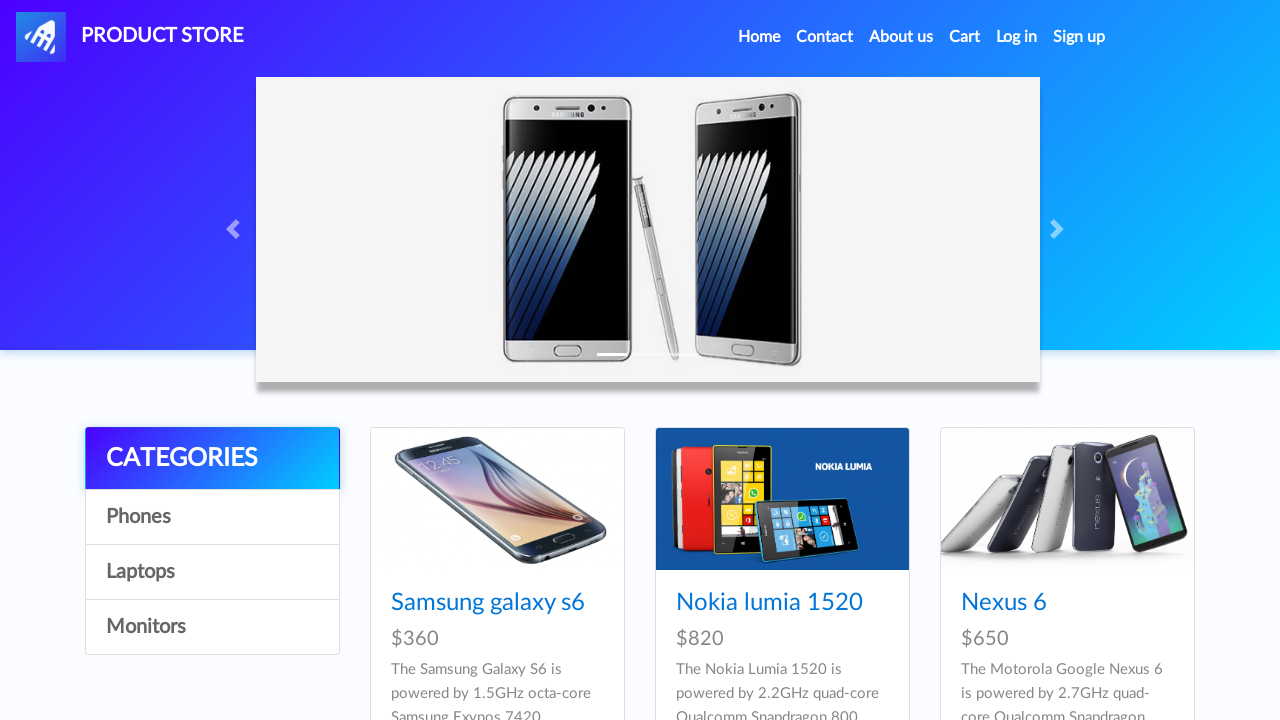

Verified image has src attribute: Samsung1.jpg
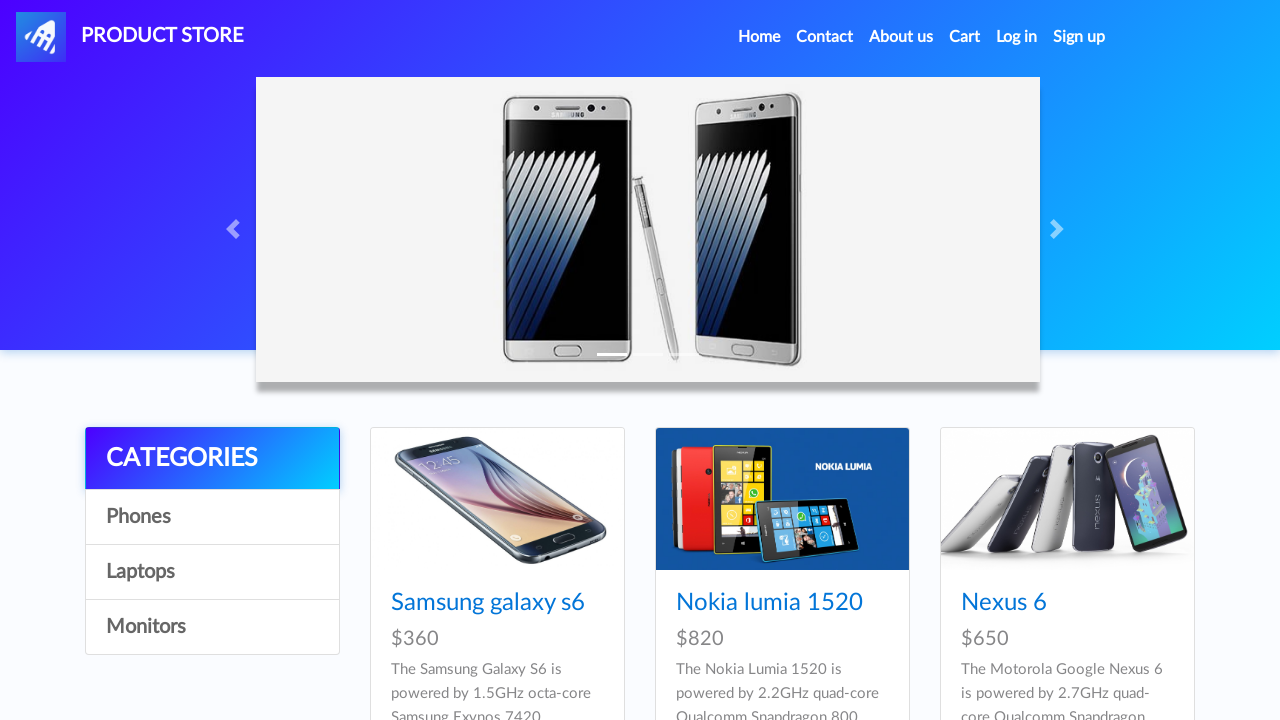

Verified image has src attribute: nexus1.jpg
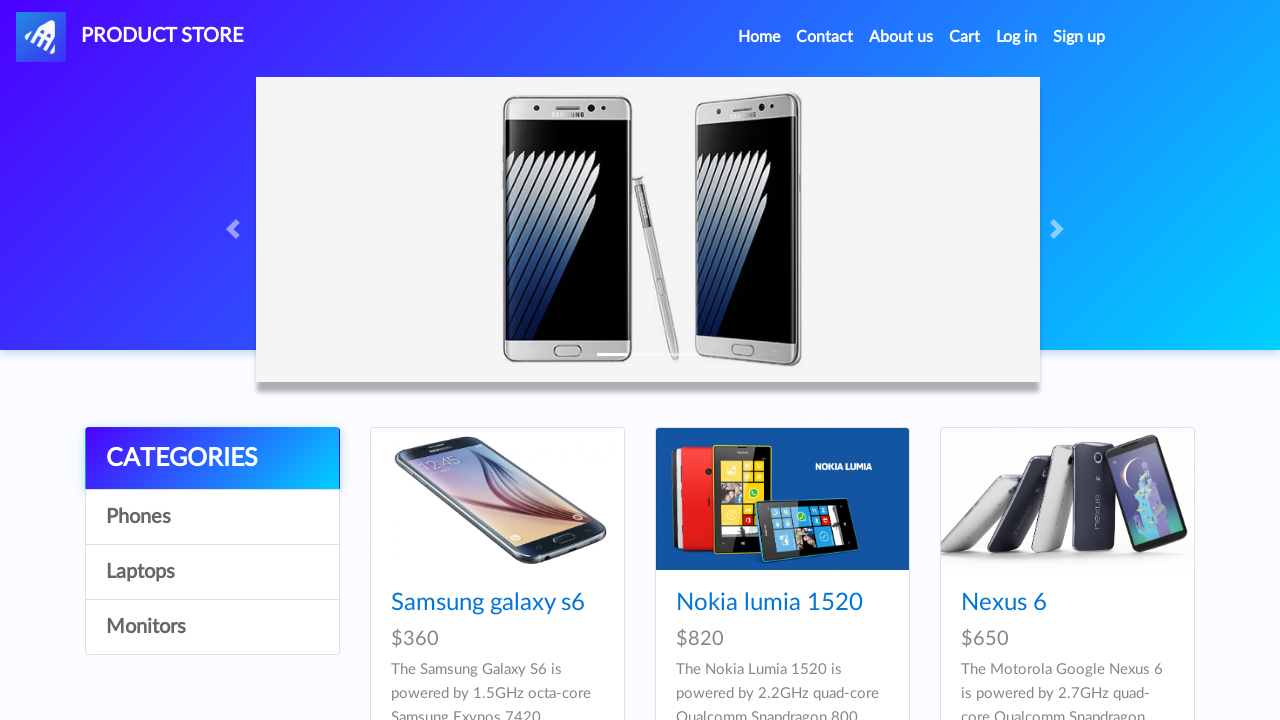

Verified image has src attribute: iphone1.jpg
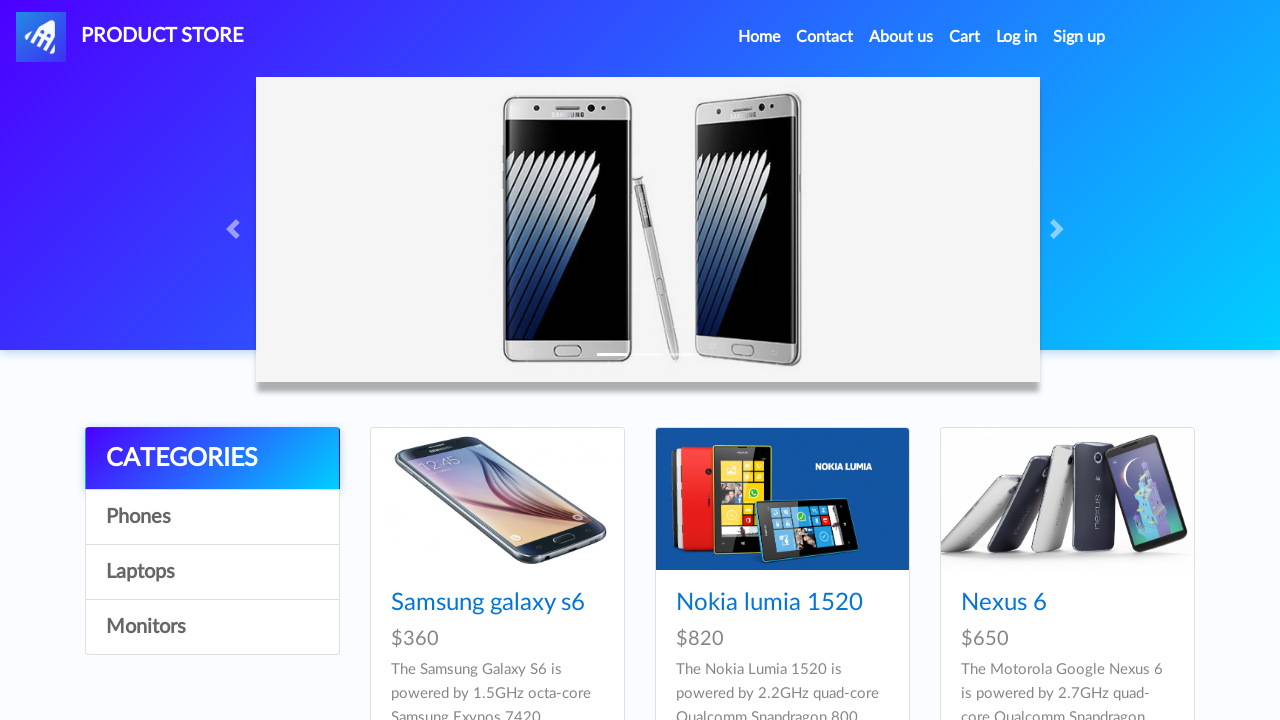

Verified image has src attribute: imgs/galaxy_s6.jpg
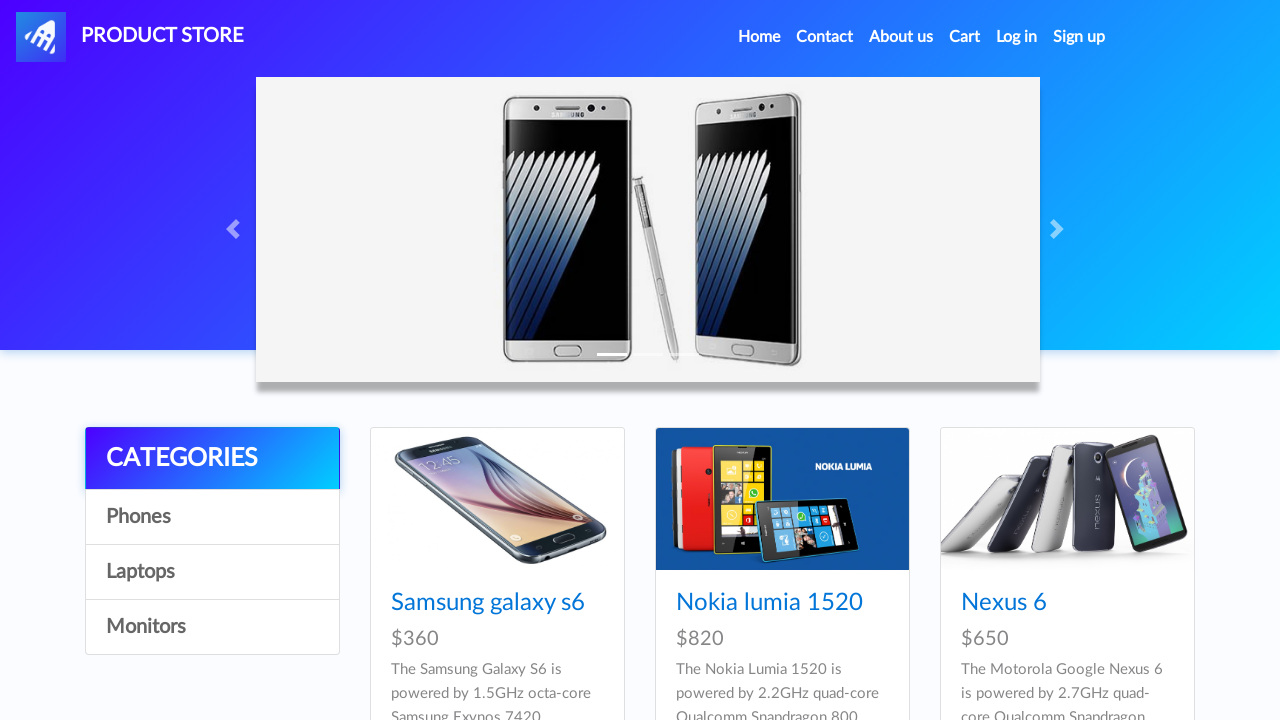

Verified image has src attribute: imgs/Lumia_1520.jpg
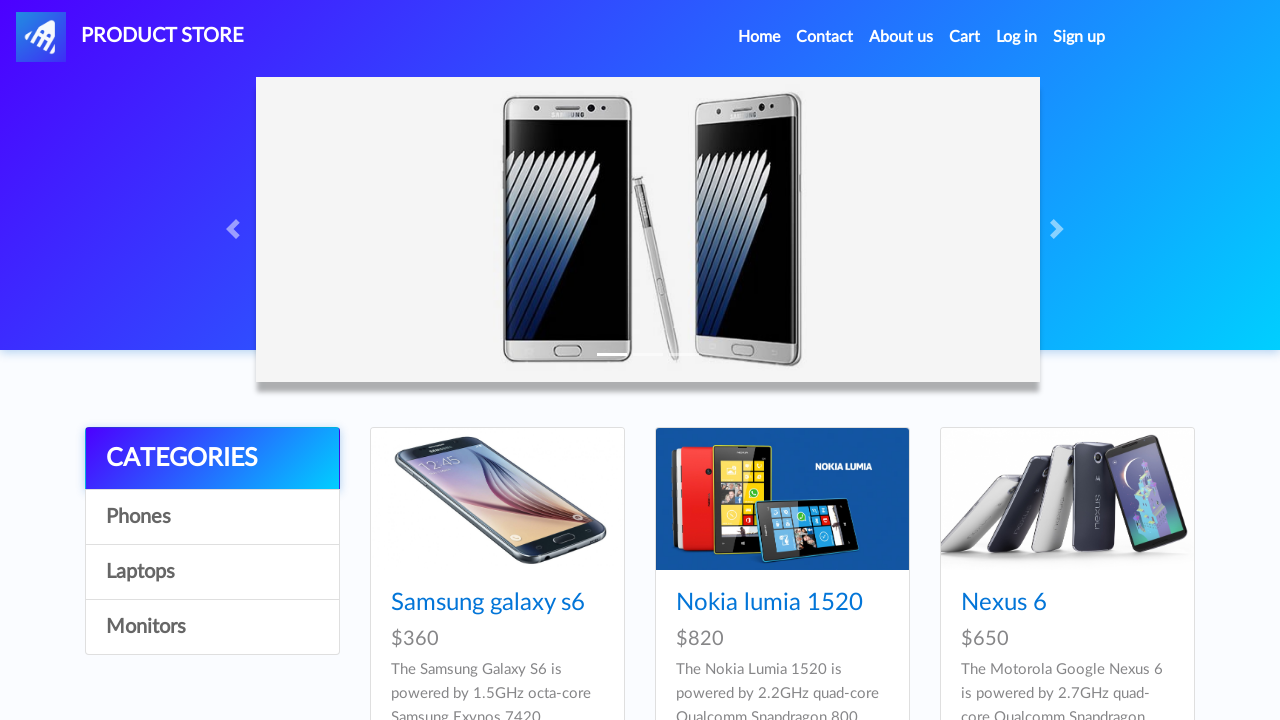

Verified image has src attribute: imgs/Nexus_6.jpg
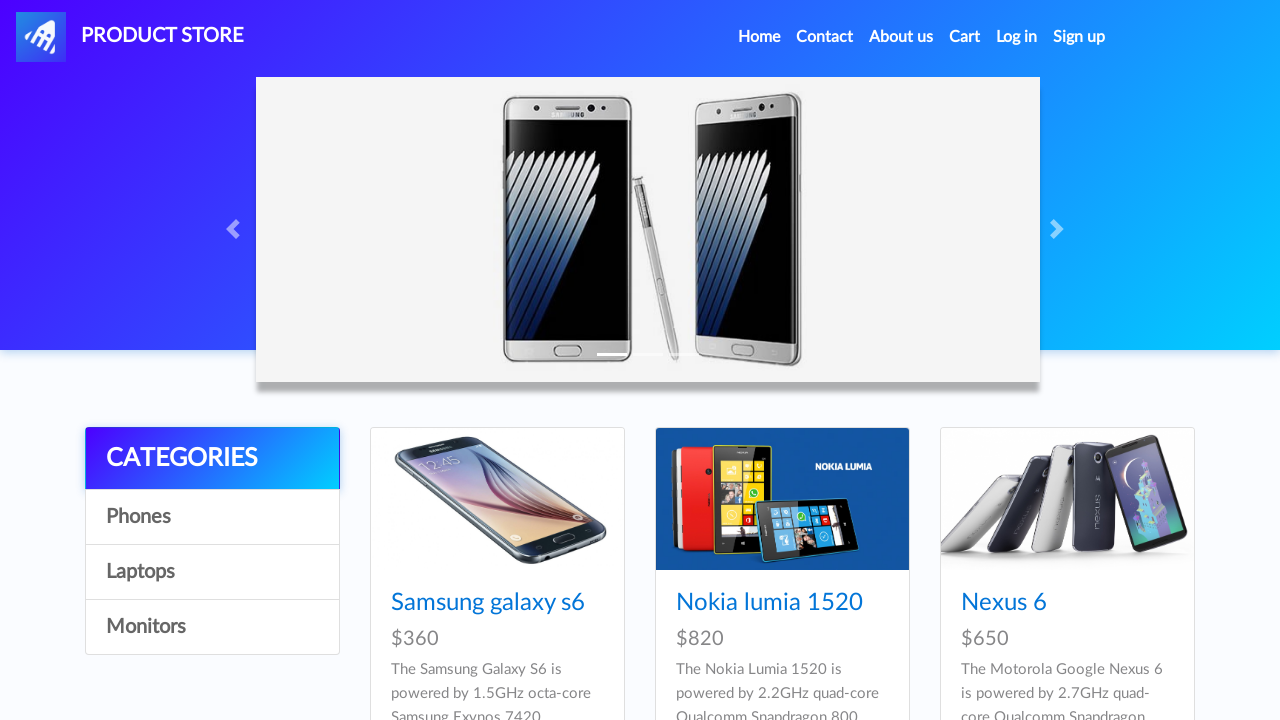

Verified image has src attribute: imgs/galaxy_s6.jpg
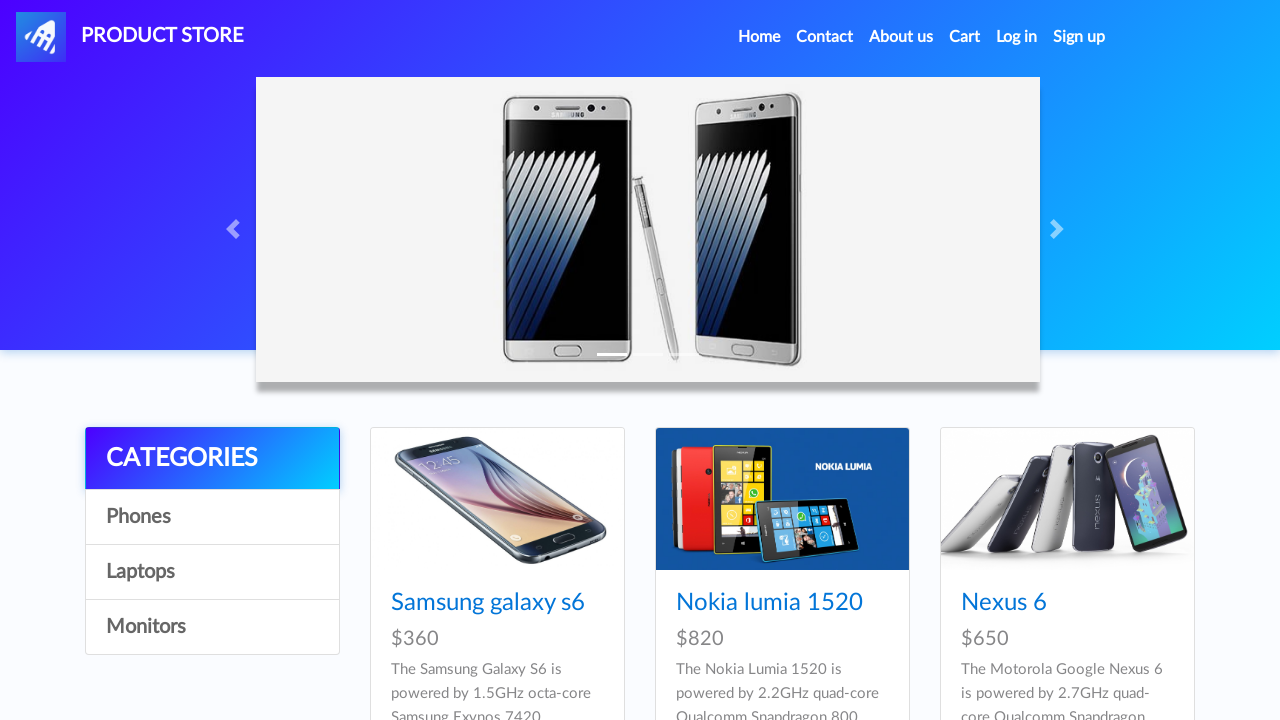

Verified image has src attribute: imgs/iphone_6.jpg
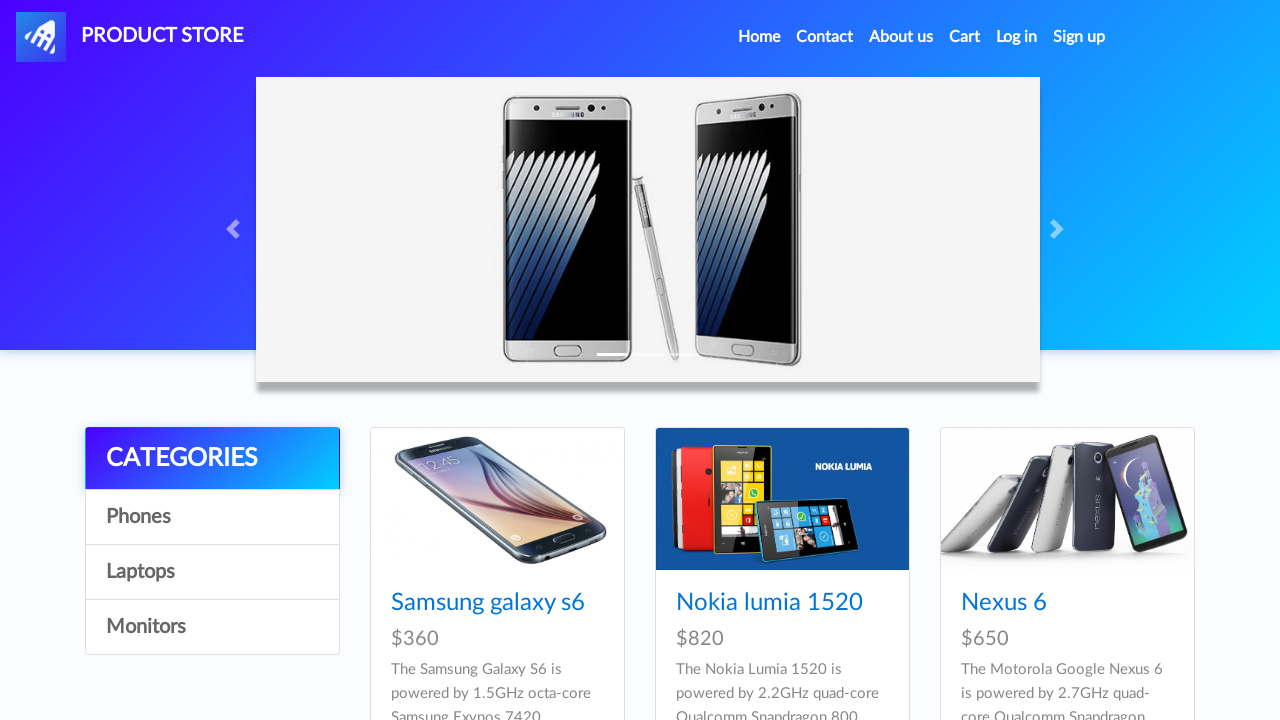

Verified image has src attribute: imgs/xperia_z5.jpg
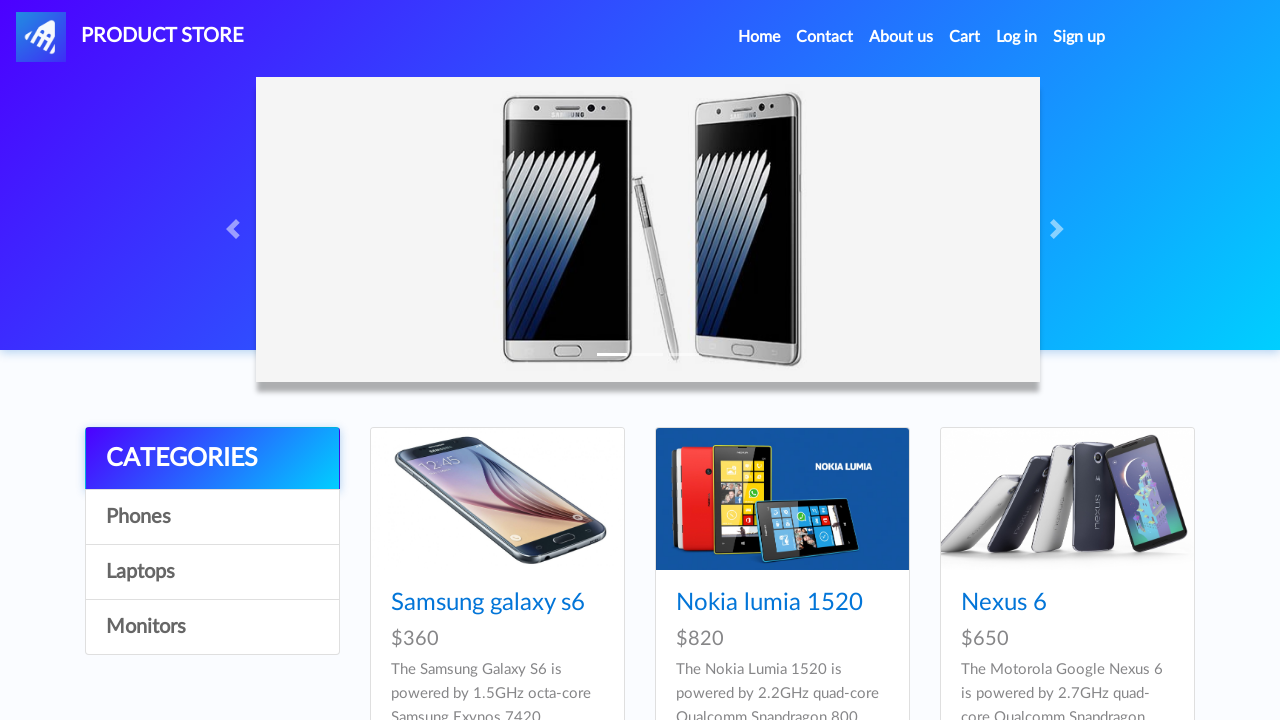

Verified image has src attribute: imgs/HTC_M9.jpg
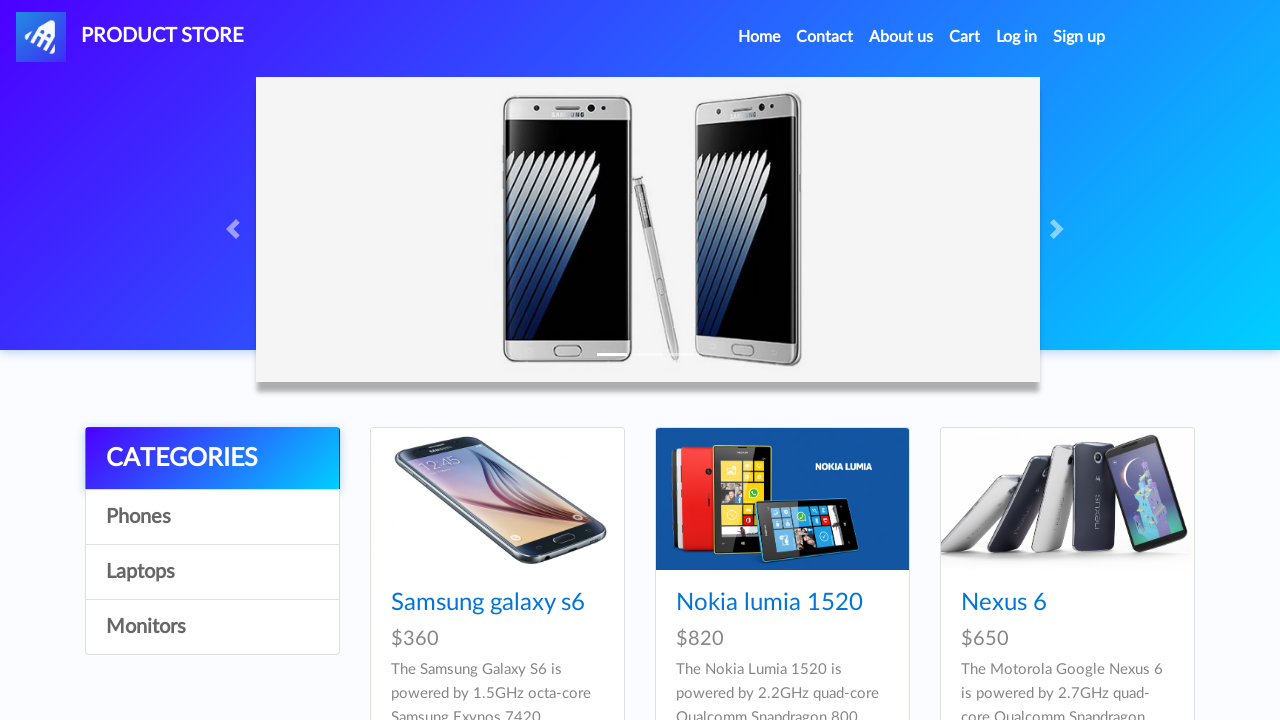

Verified image has src attribute: imgs/sony_vaio_5.jpg
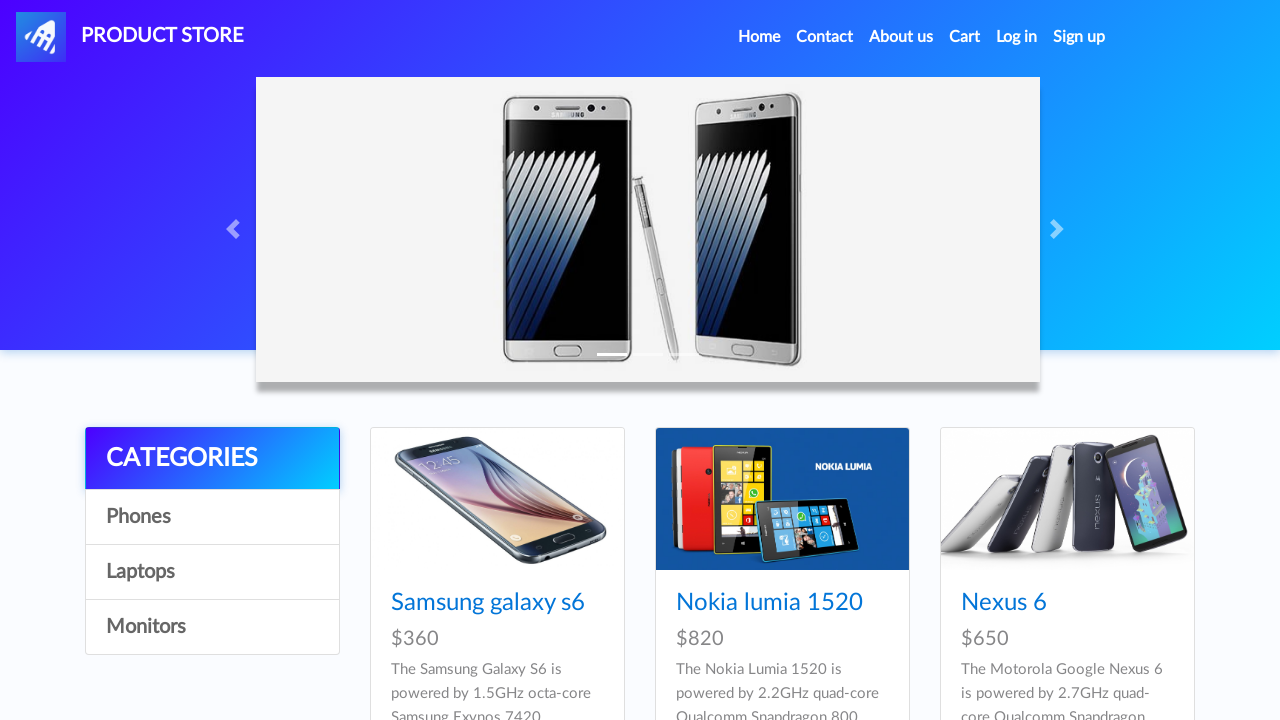

Verified image has src attribute: imgs/sony_vaio_5.jpg
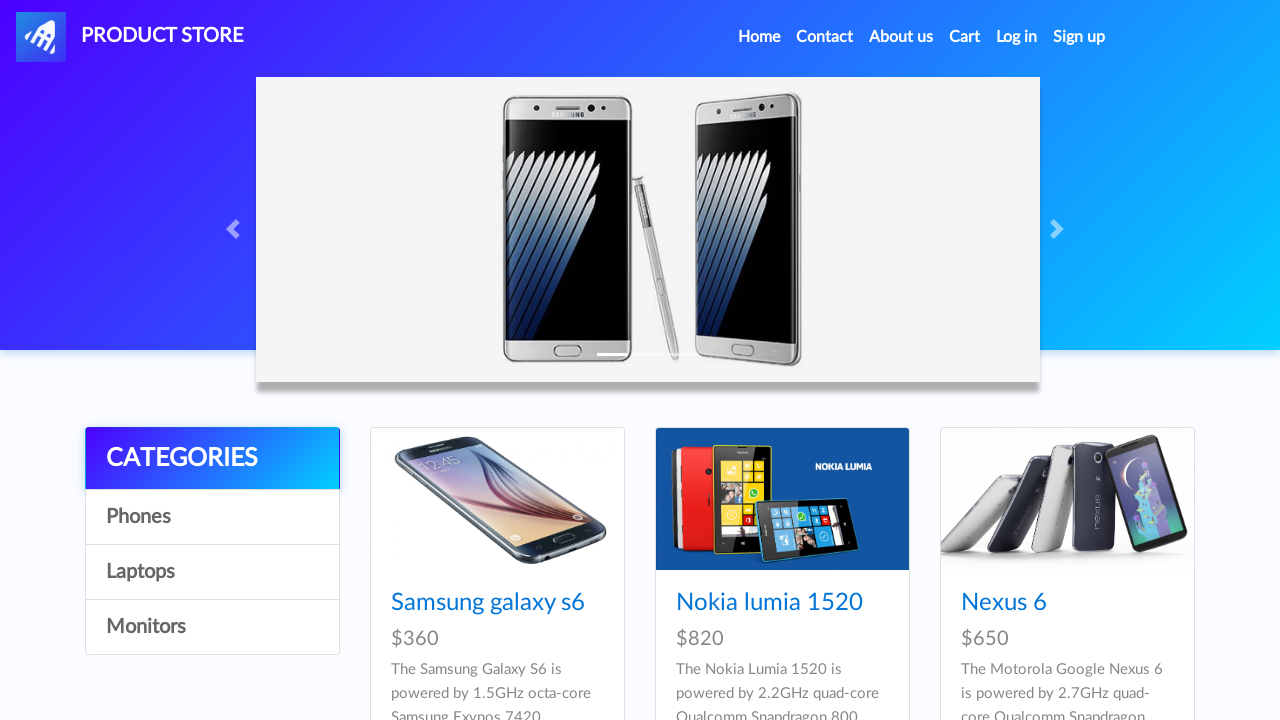

Verified image has src attribute: blazemeter-favicon-512x512.png
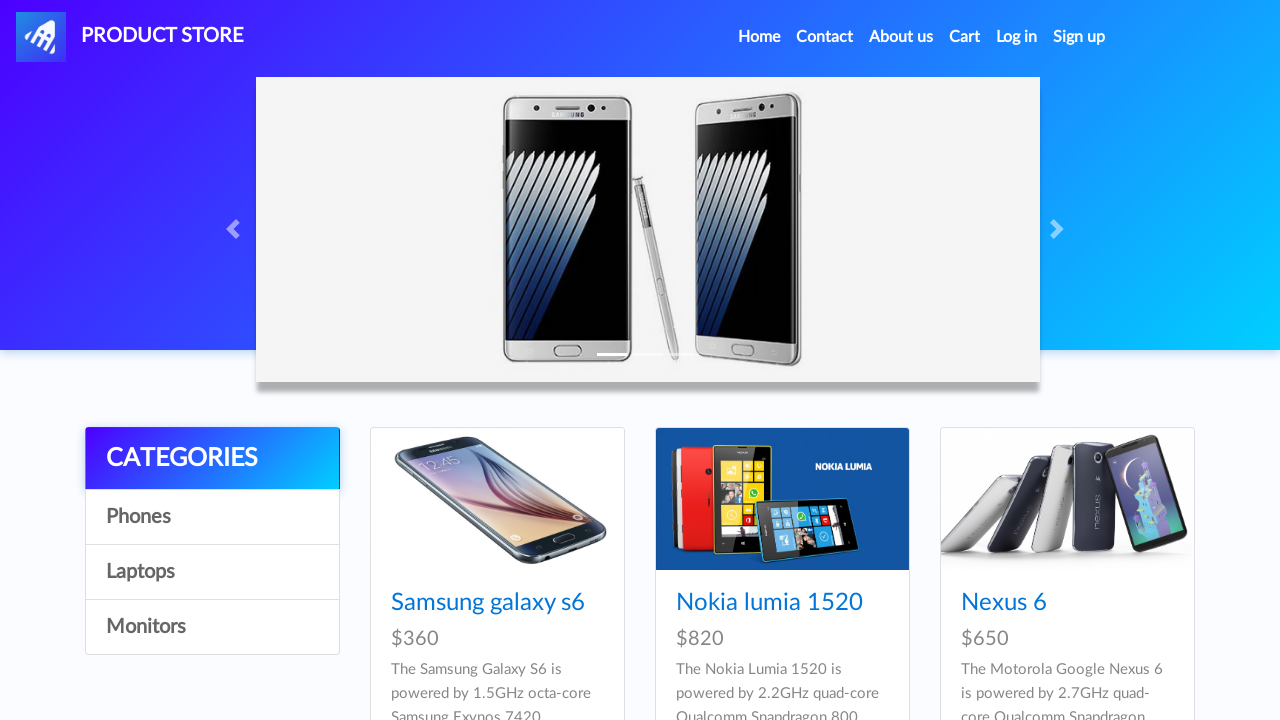

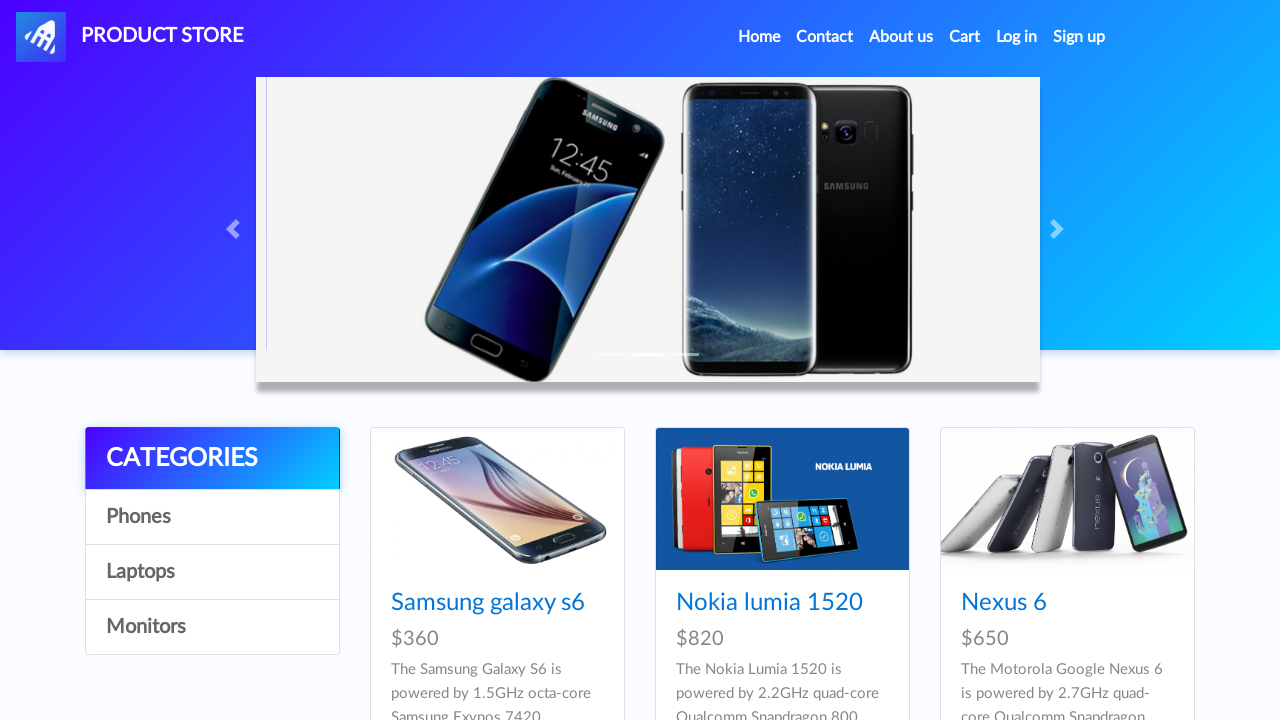